Tests dropdown selection by finding the dropdown element, iterating through options, and clicking on the option that matches "Option 1"

Starting URL: http://the-internet.herokuapp.com/dropdown

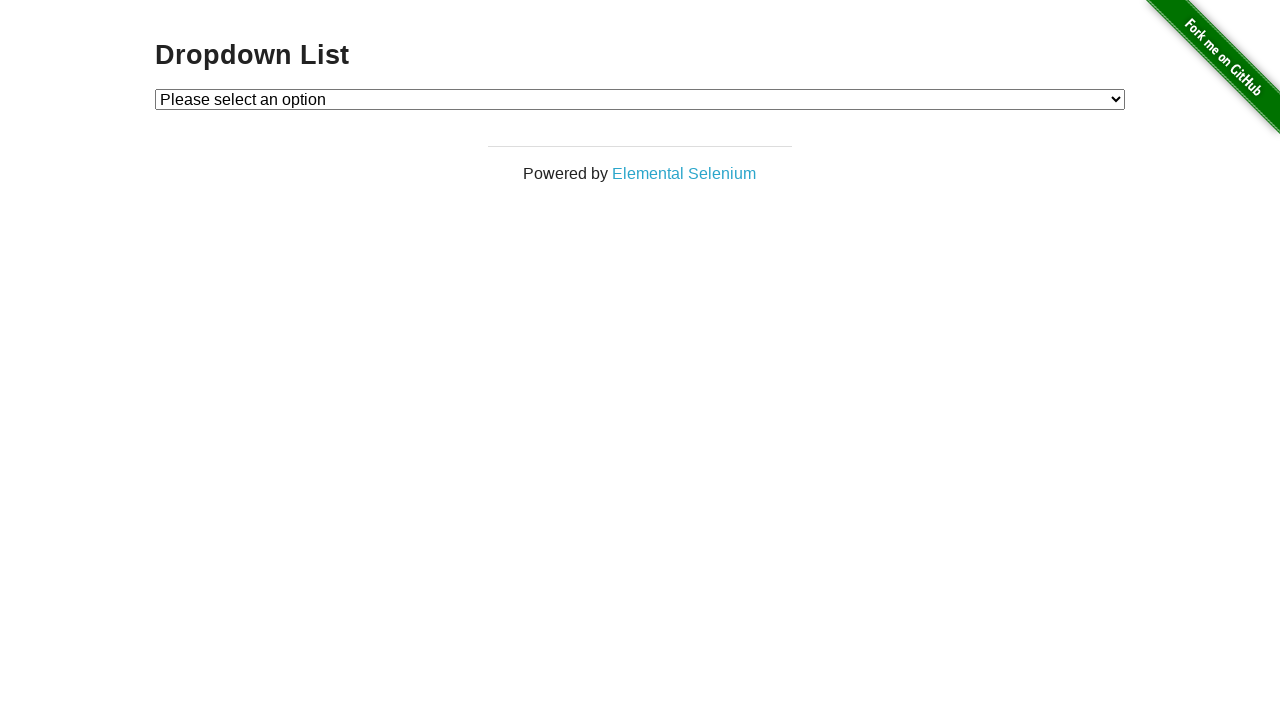

Waited for dropdown element to be present
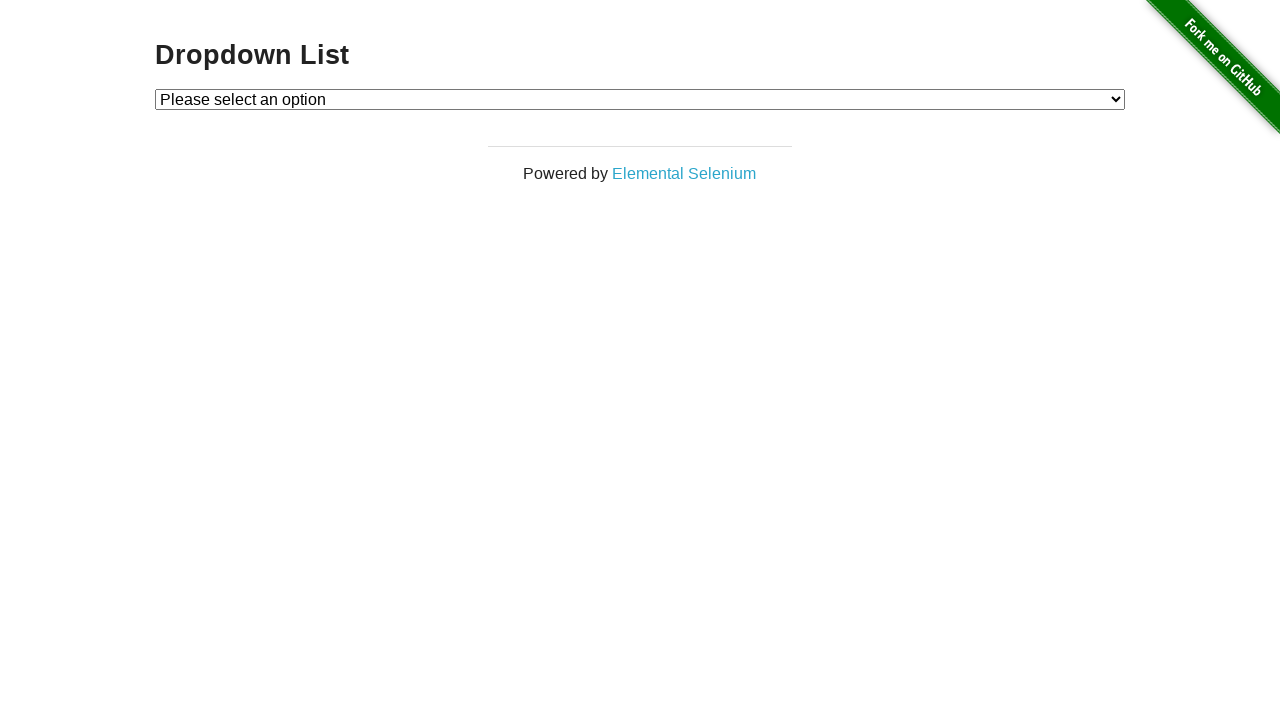

Selected 'Option 1' from dropdown on #dropdown
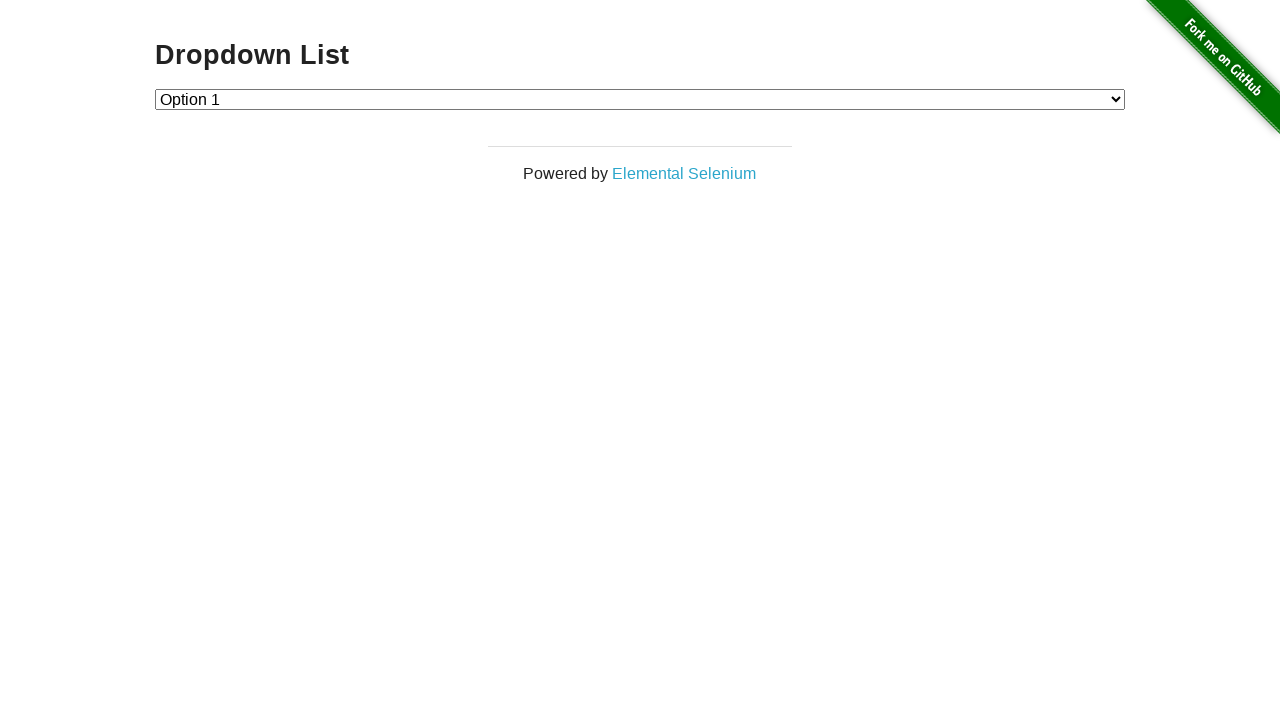

Retrieved selected dropdown value
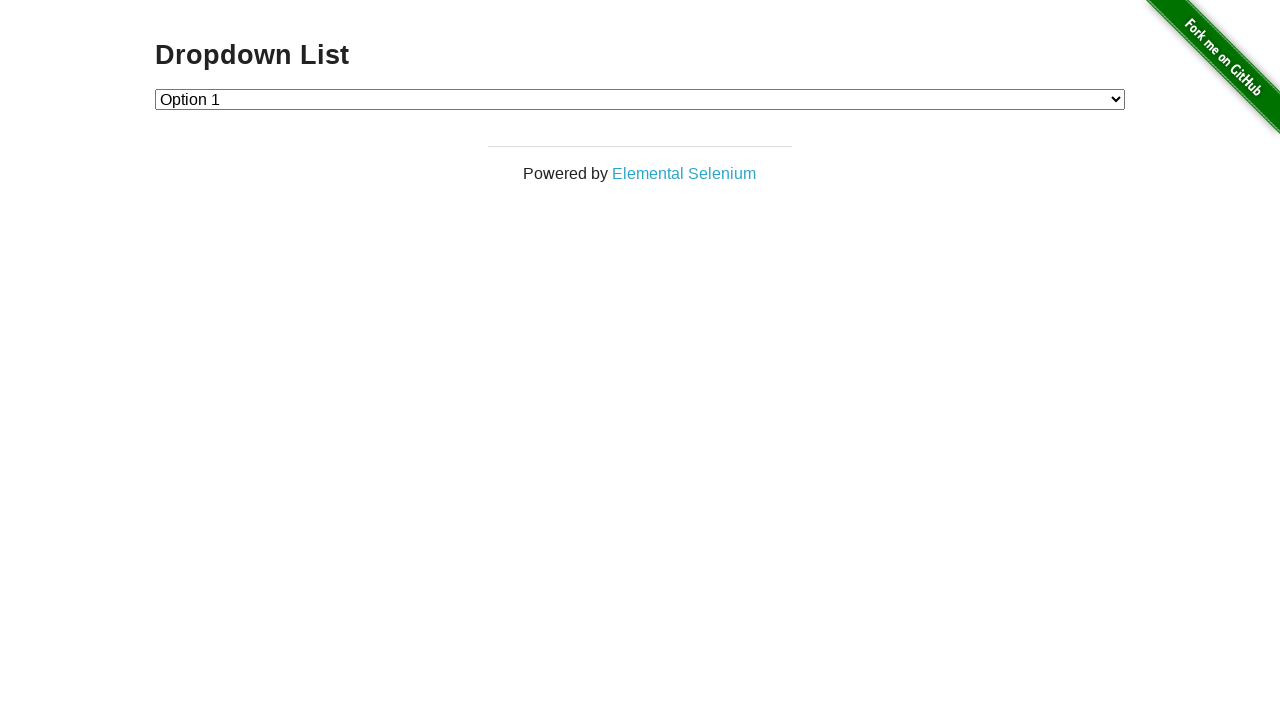

Verified that dropdown selection is correct (value='1')
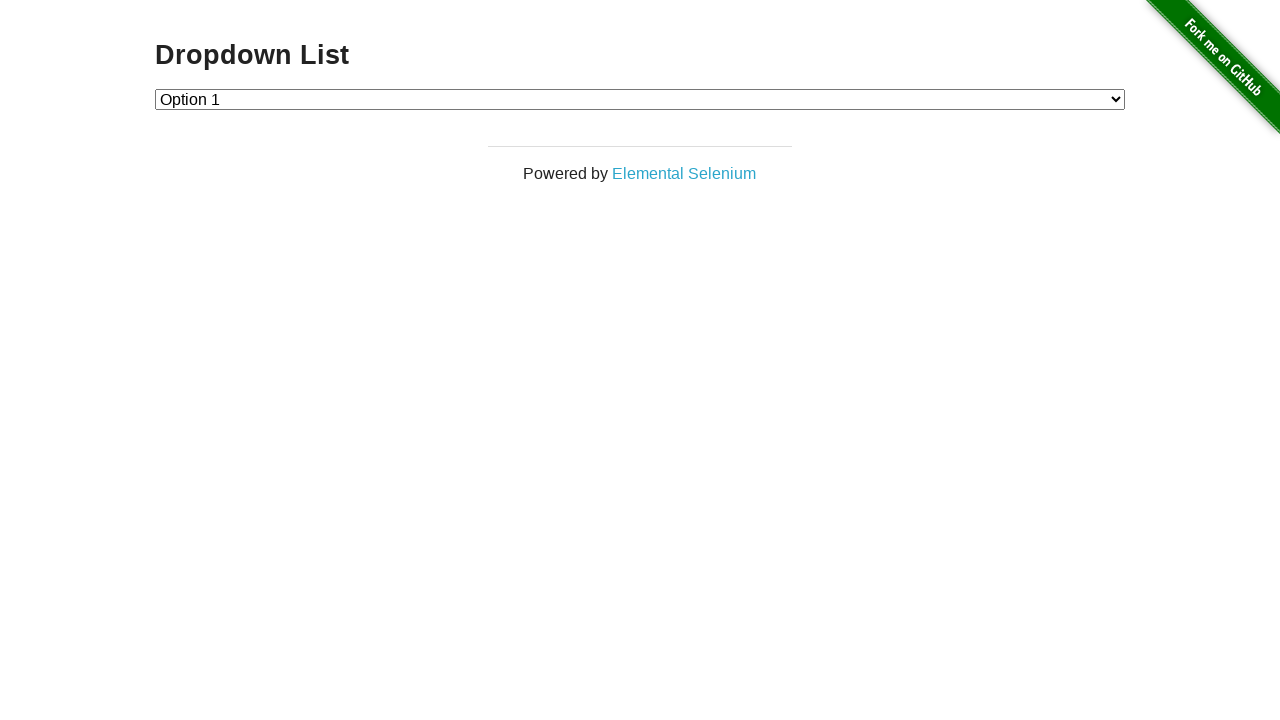

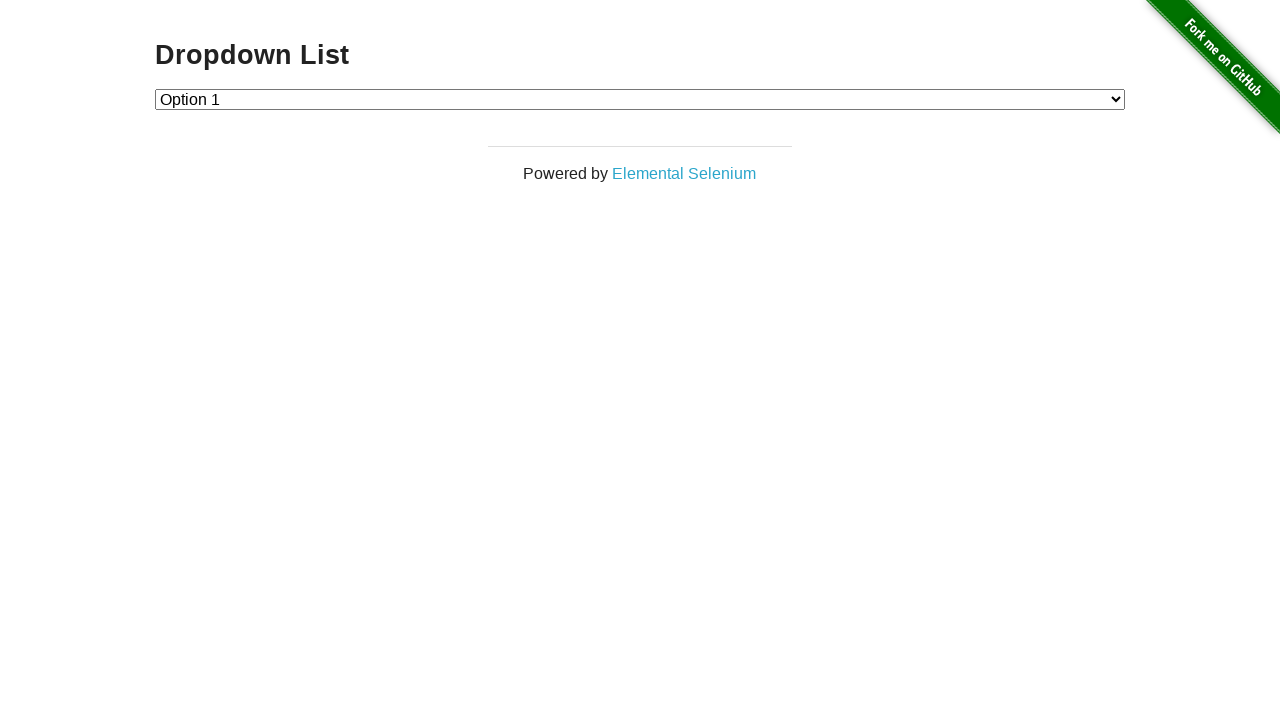